Navigates to an automation practice page, scrolls down the page, and takes a screenshot

Starting URL: https://rahulshettyacademy.com/AutomationPractice/

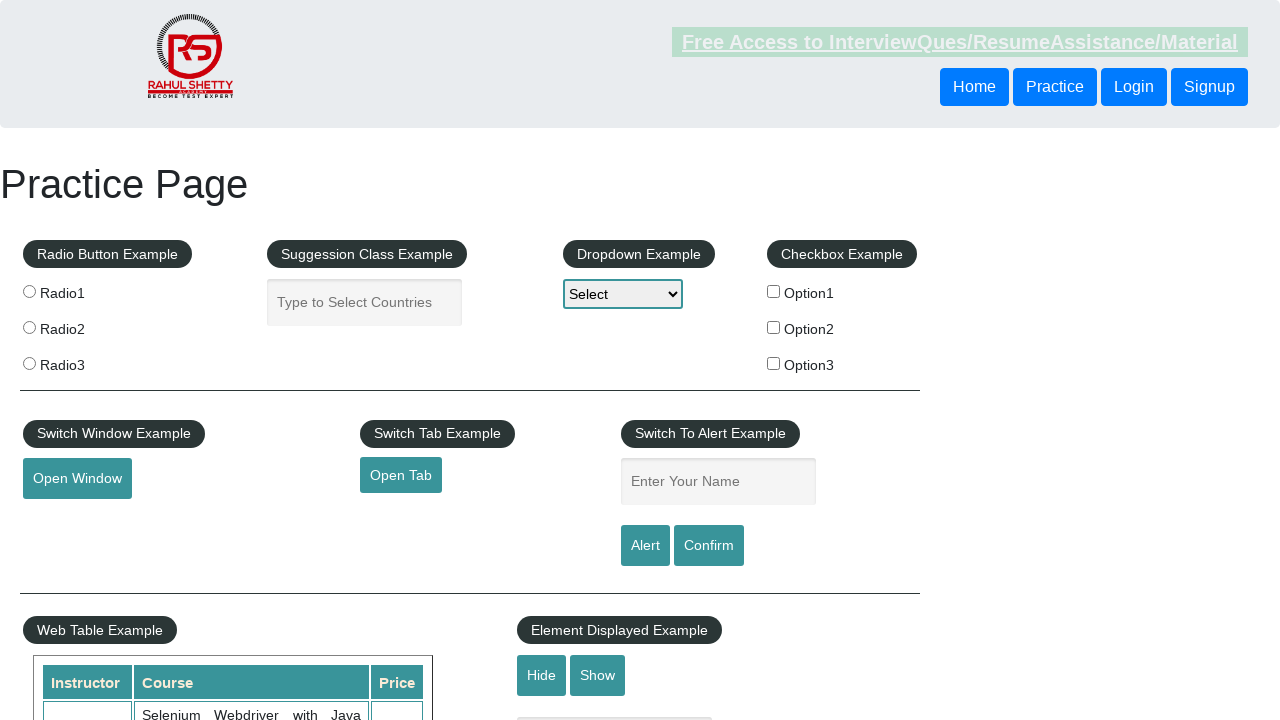

Navigated to automation practice page
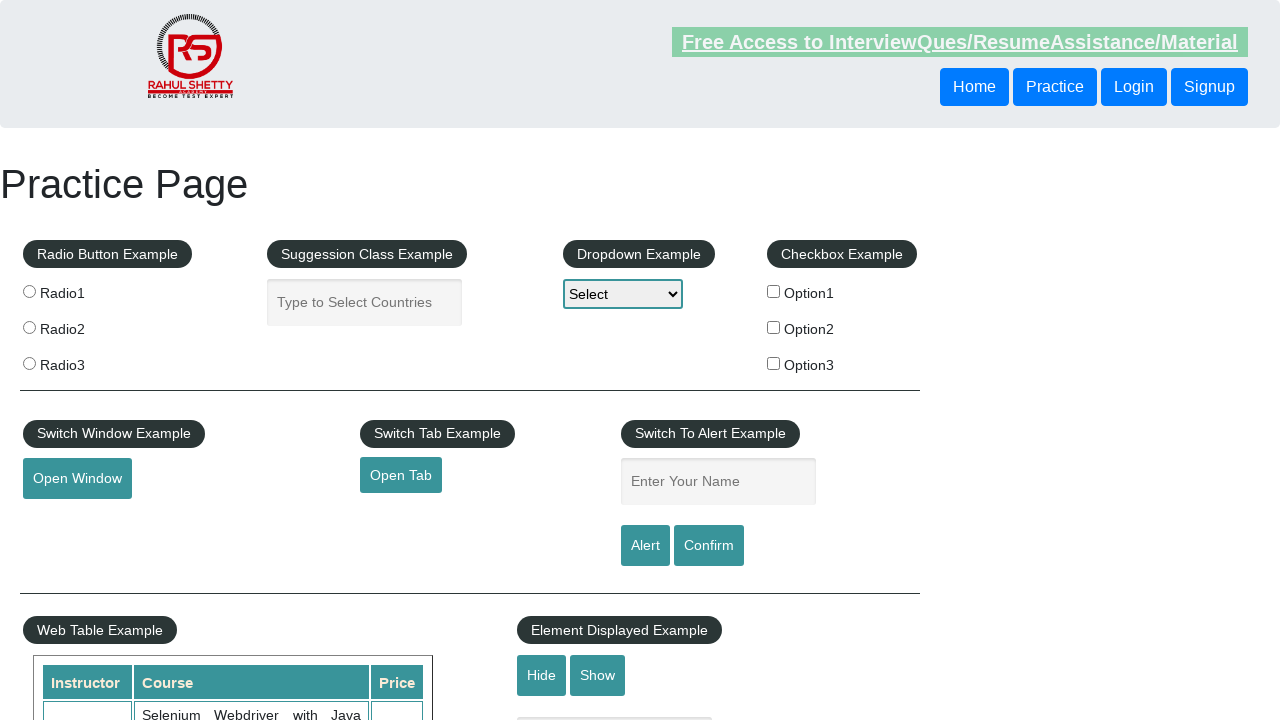

Scrolled down the page by 1000 pixels
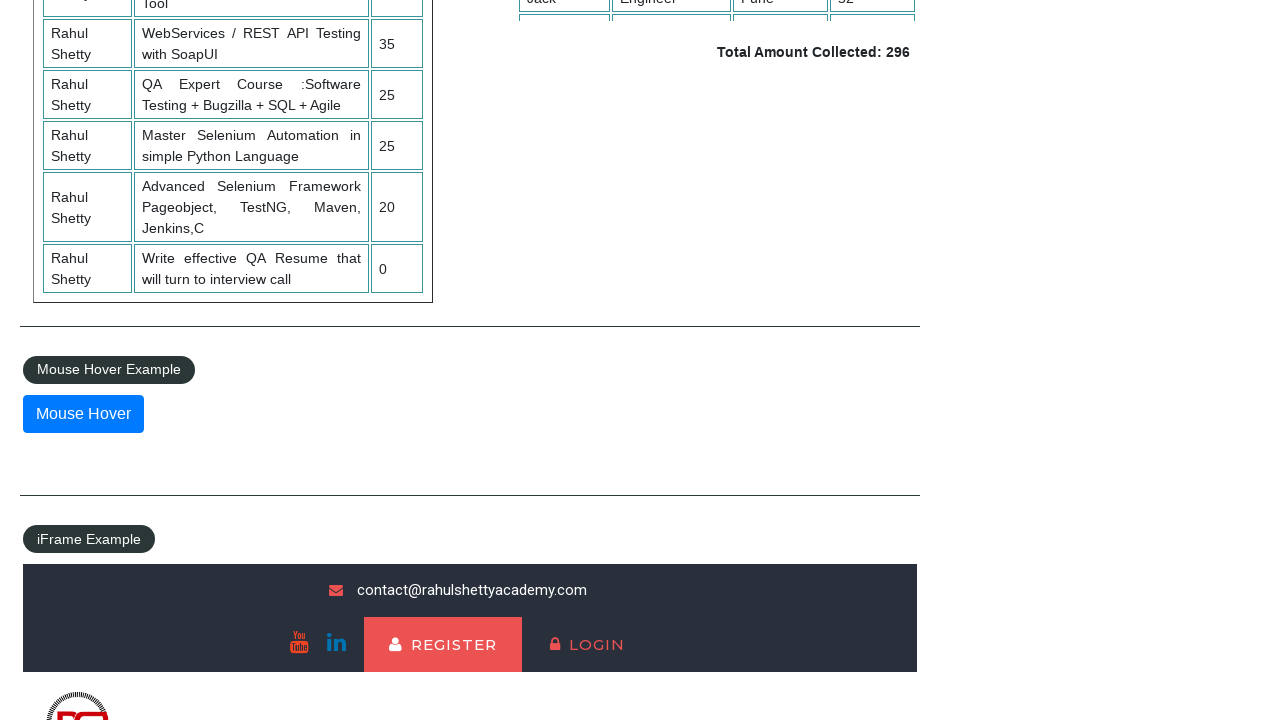

Took screenshot of scrolled page
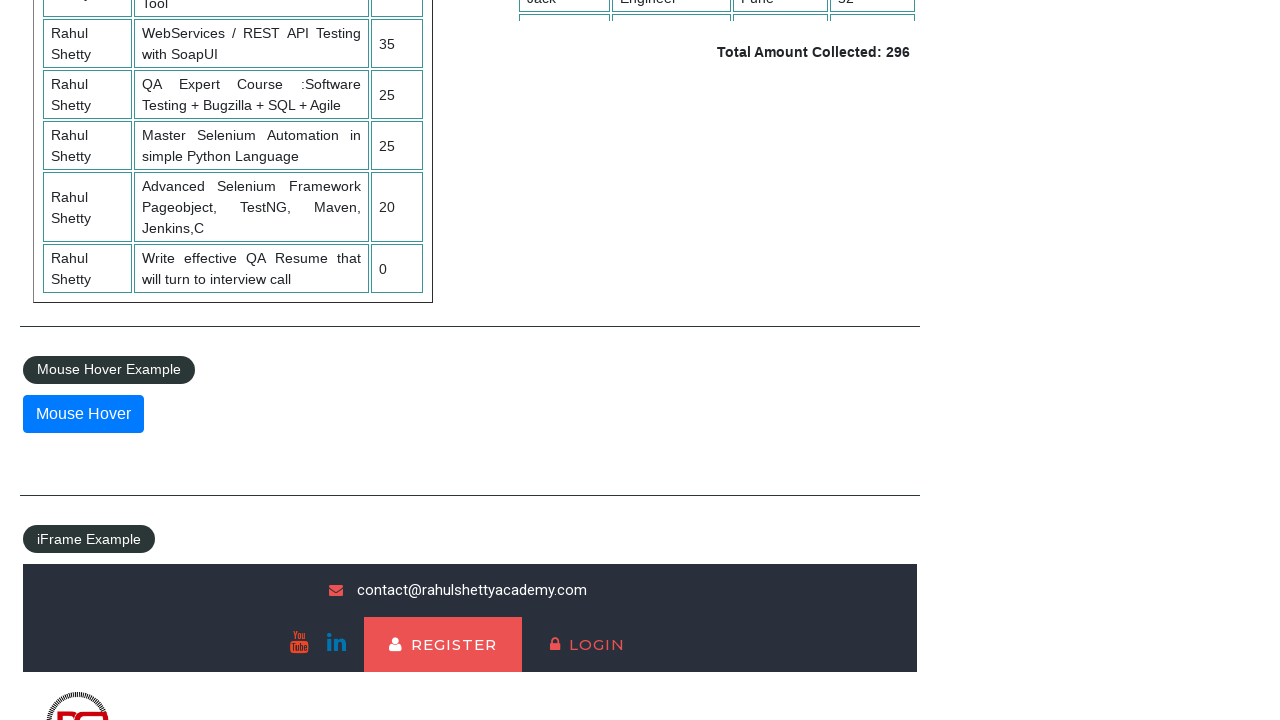

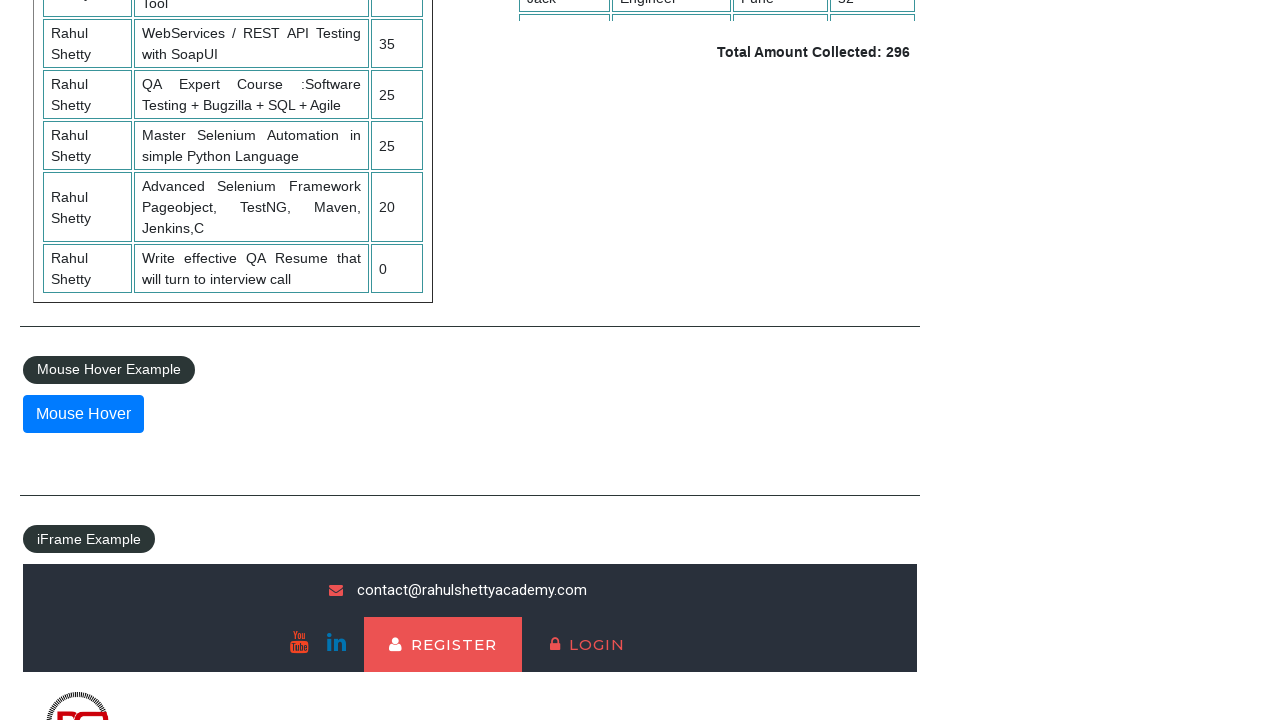